Tests JavaScript alert handling by triggering a confirmation alert and dismissing it using the cancel button

Starting URL: https://the-internet.herokuapp.com/javascript_alerts

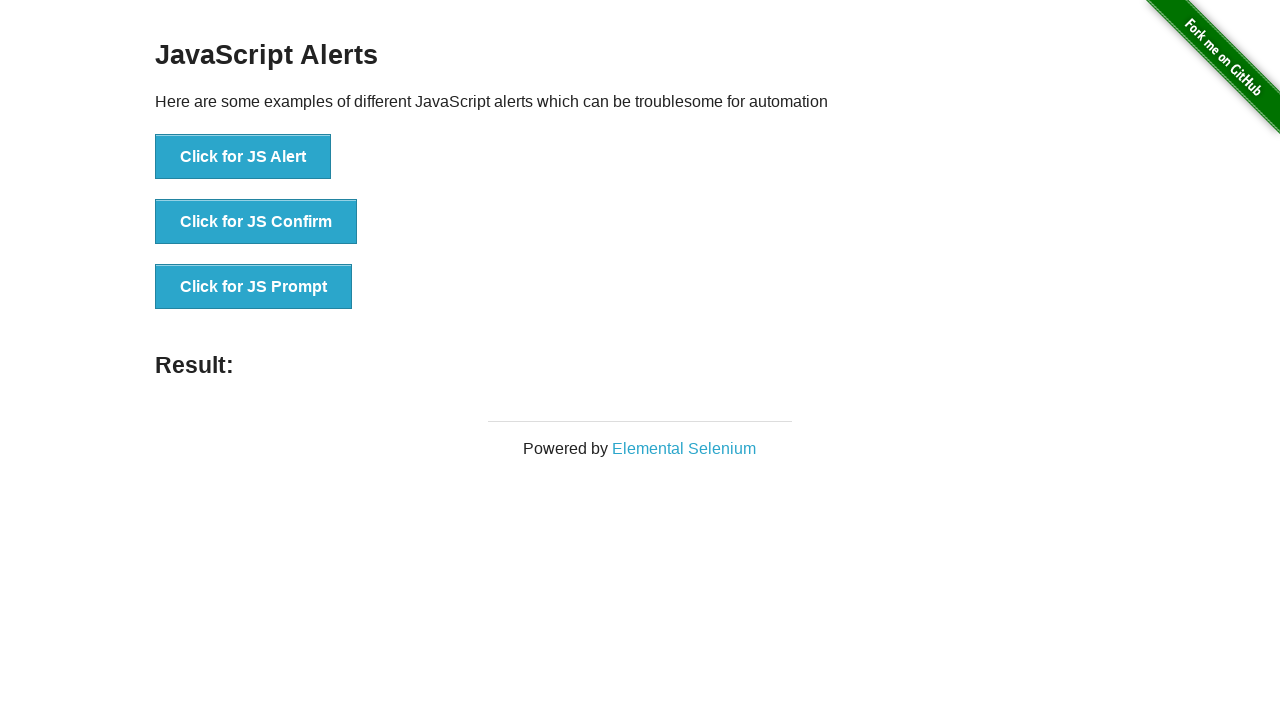

Clicked 'Click for JS Confirm' button to trigger confirmation alert at (256, 222) on xpath=//button[text()='Click for JS Confirm']
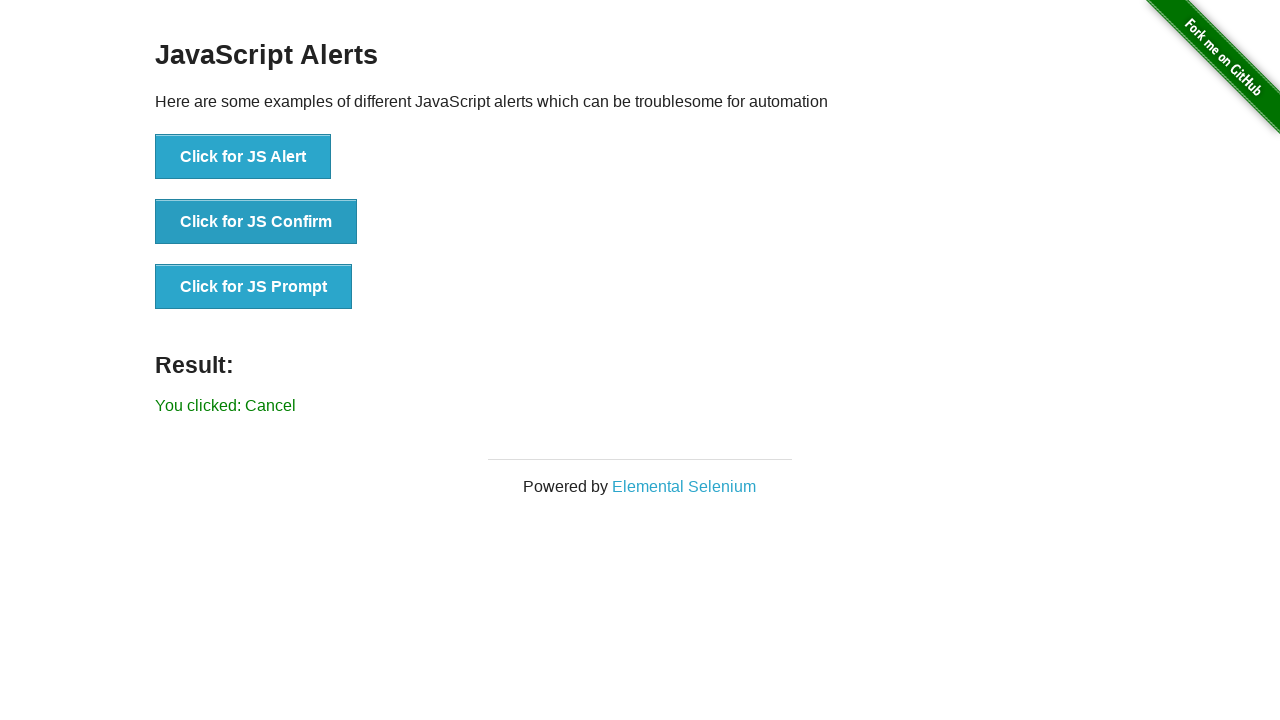

Set up dialog handler to dismiss alerts with cancel button
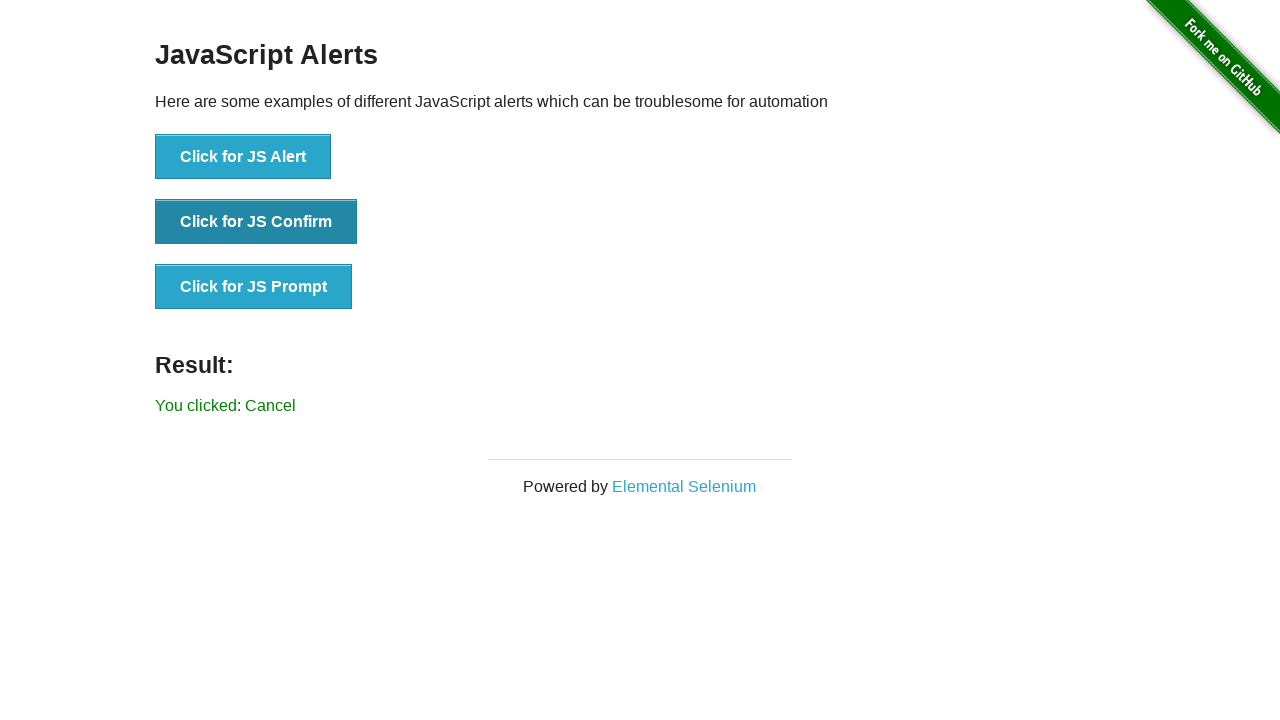

Clicked 'Click for JS Confirm' button again to trigger another confirmation alert at (256, 222) on xpath=//button[text()='Click for JS Confirm']
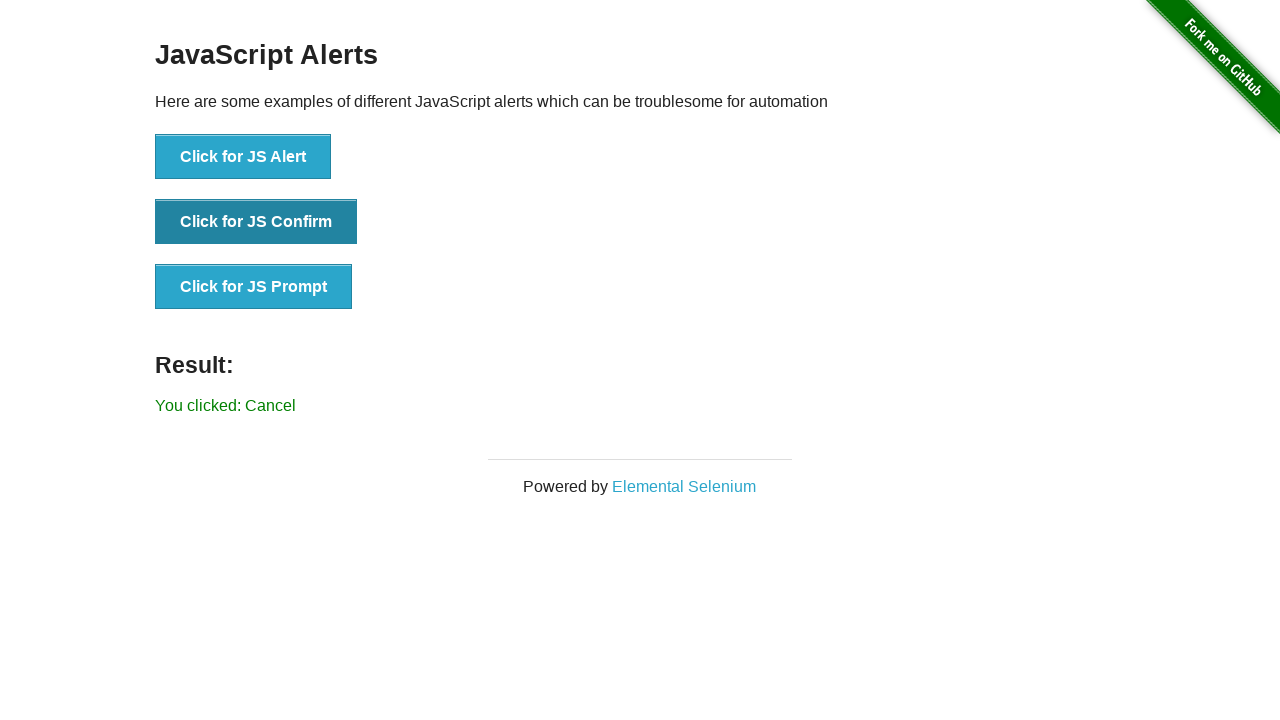

Waited 500ms for dialog to be handled
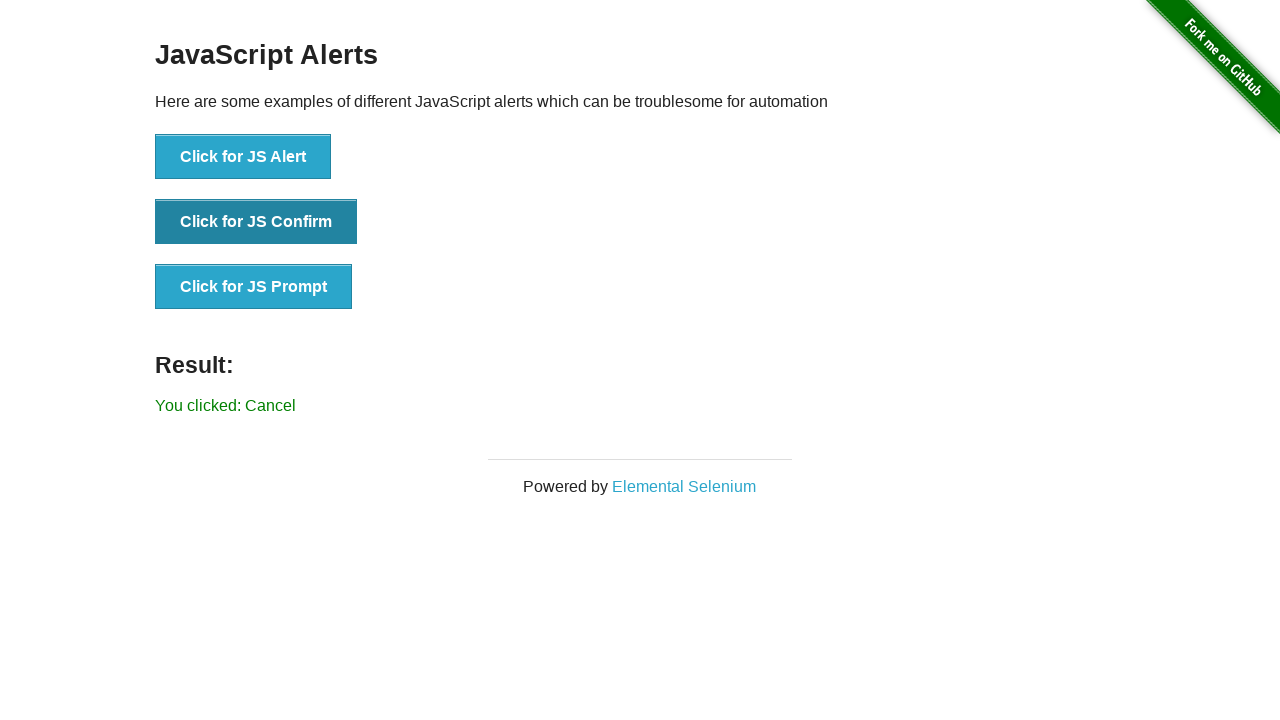

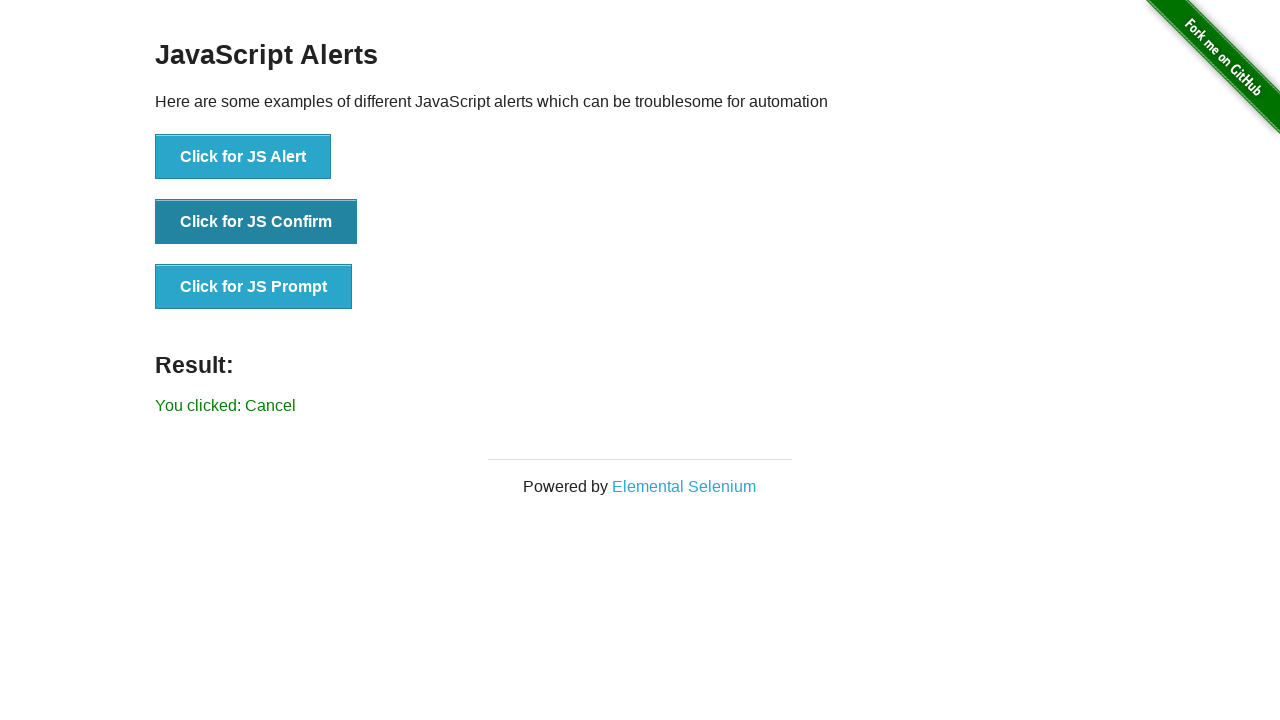